Tests that pressing Escape while editing cancels the changes and restores original text.

Starting URL: https://demo.playwright.dev/todomvc

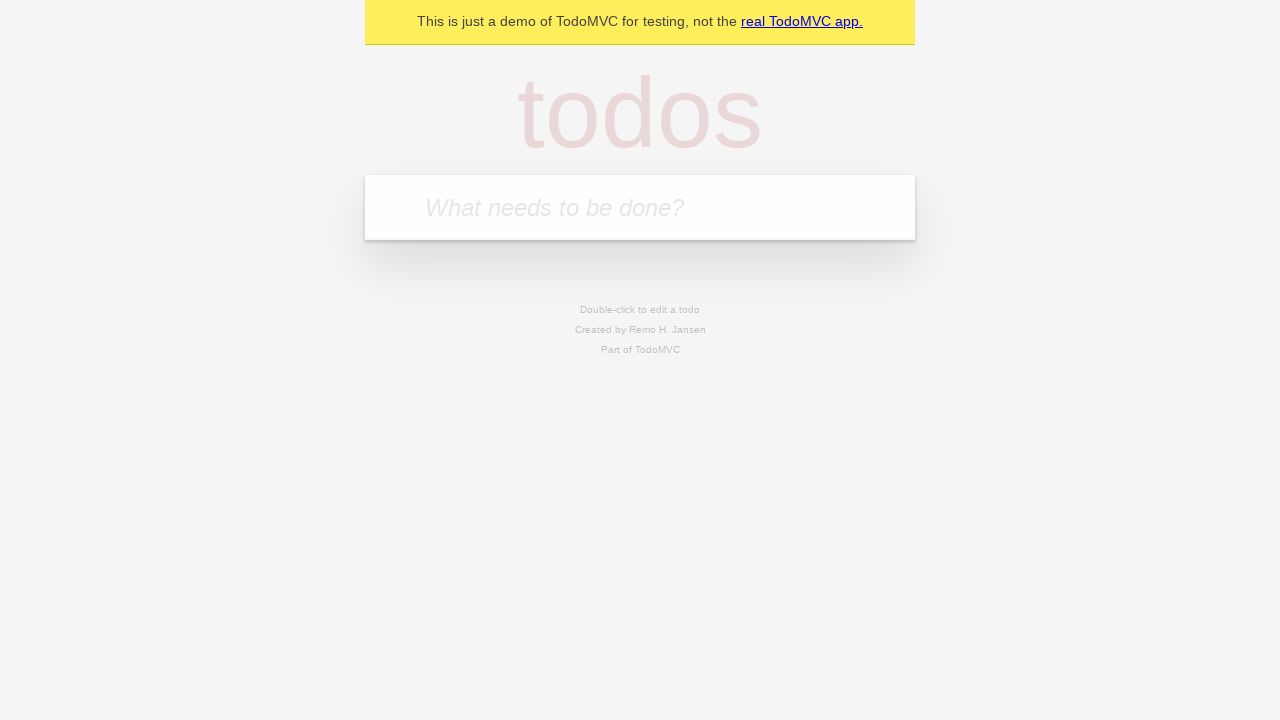

Filled first todo input with 'buy some cheese' on internal:attr=[placeholder="What needs to be done?"i]
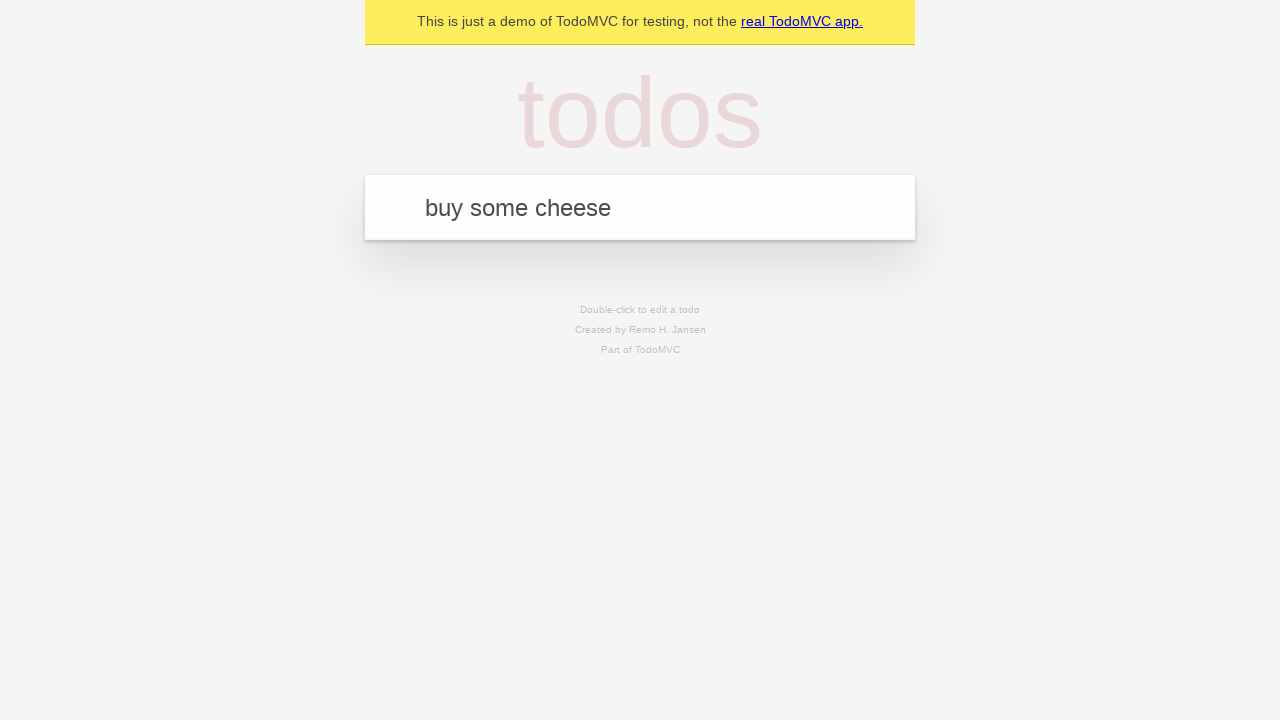

Pressed Enter to create first todo on internal:attr=[placeholder="What needs to be done?"i]
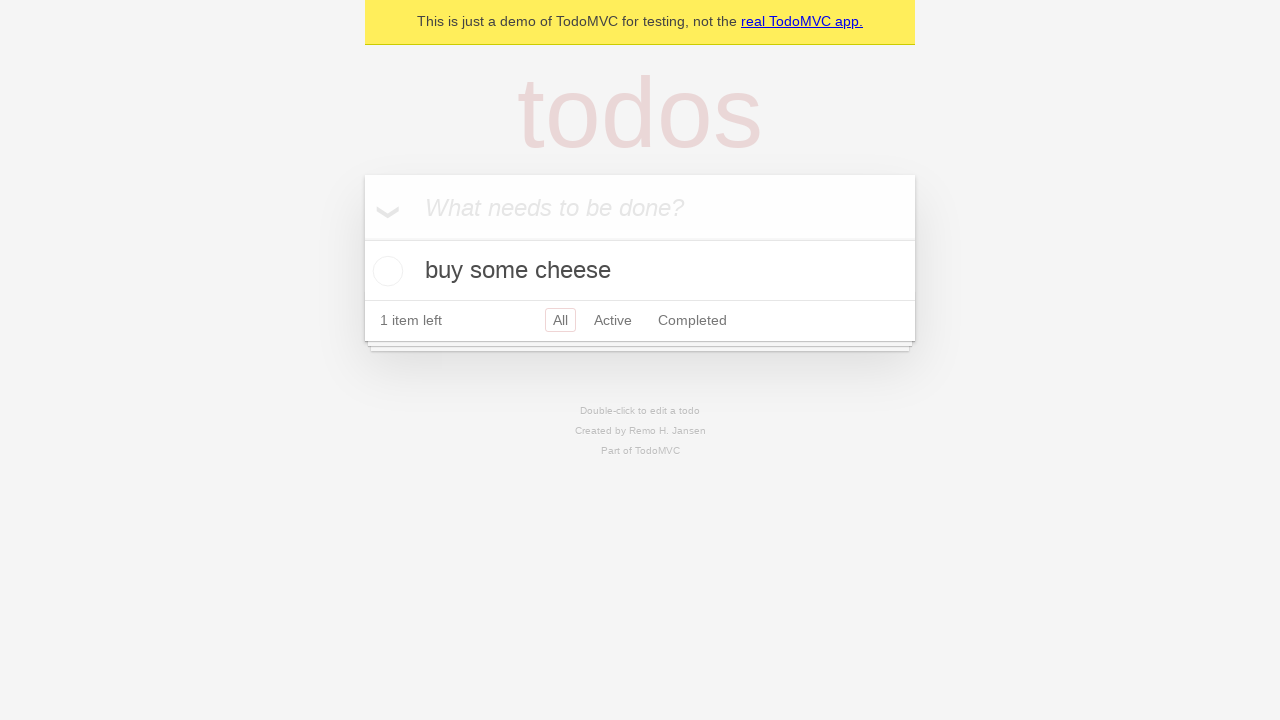

Filled second todo input with 'feed the cat' on internal:attr=[placeholder="What needs to be done?"i]
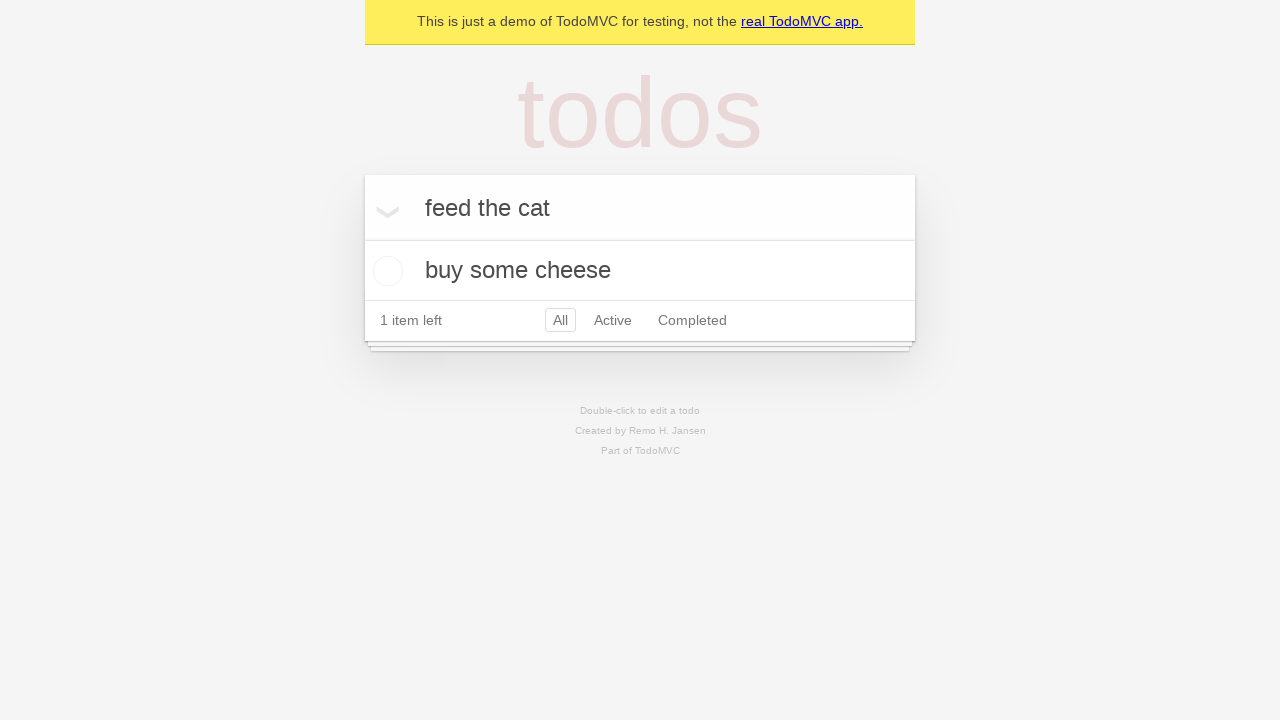

Pressed Enter to create second todo on internal:attr=[placeholder="What needs to be done?"i]
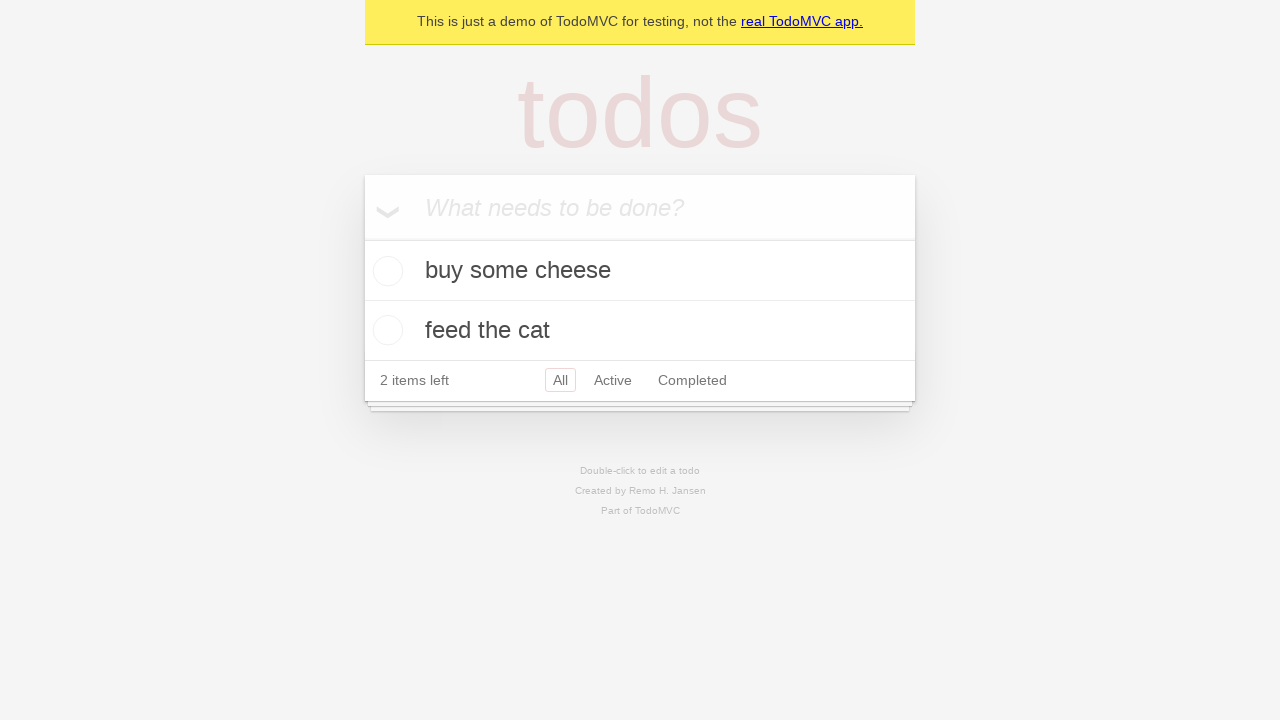

Filled third todo input with 'book a doctors appointment' on internal:attr=[placeholder="What needs to be done?"i]
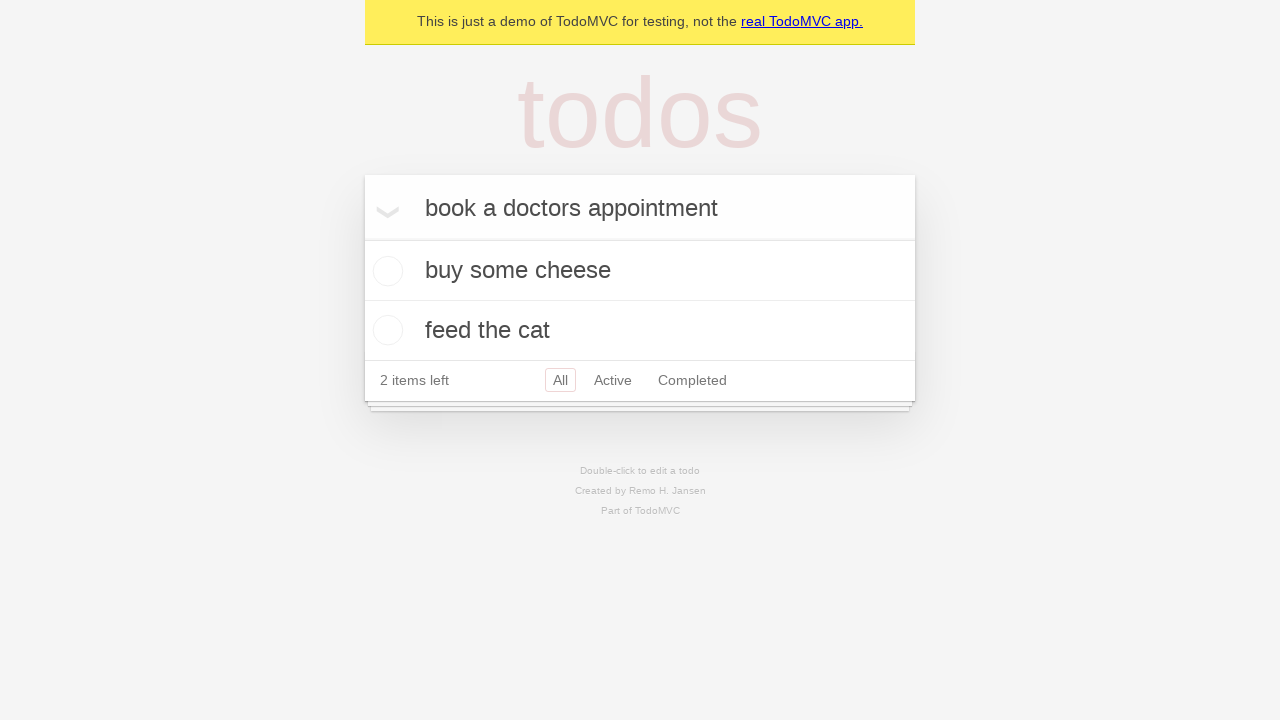

Pressed Enter to create third todo on internal:attr=[placeholder="What needs to be done?"i]
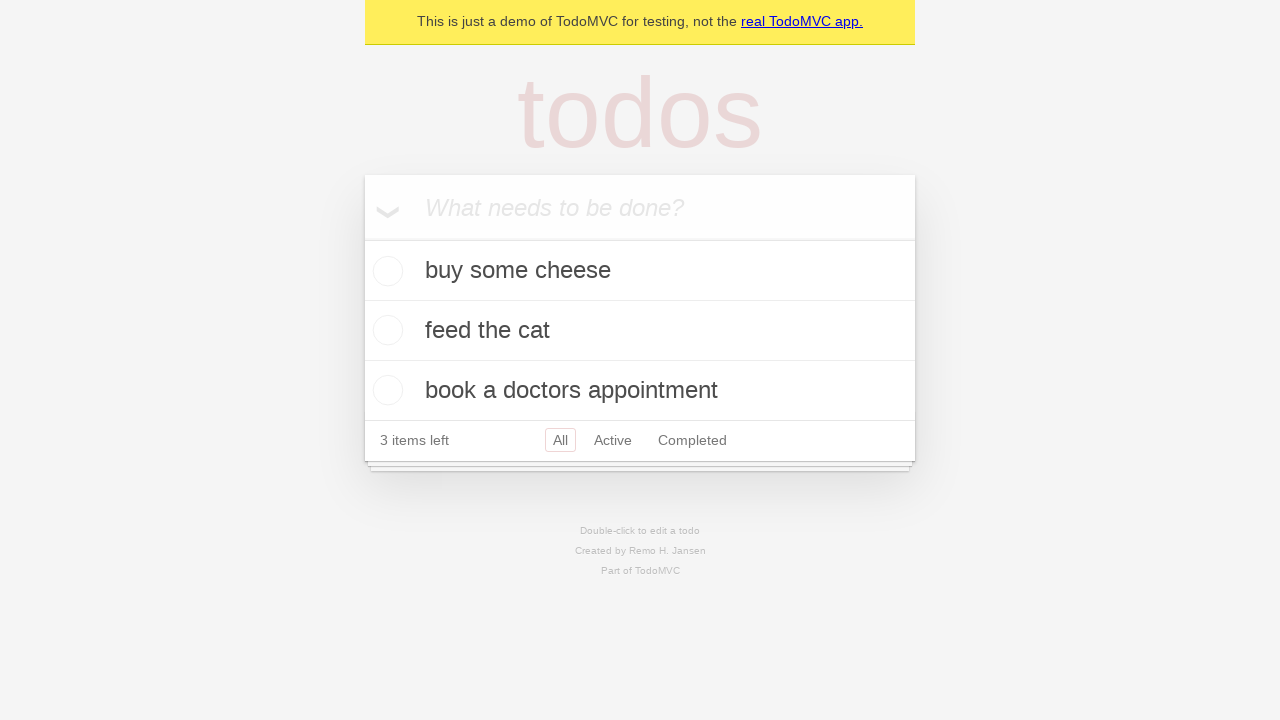

Double-clicked second todo to enter edit mode at (640, 331) on internal:testid=[data-testid="todo-item"s] >> nth=1
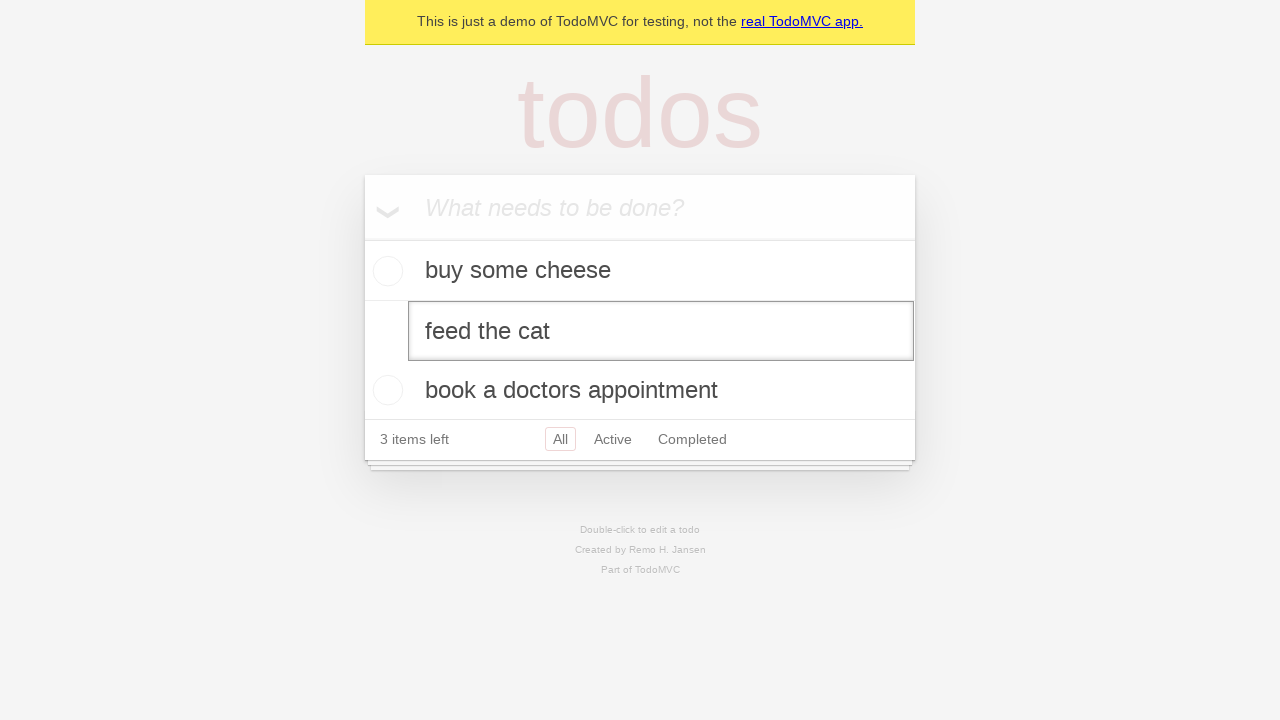

Filled edit textbox with 'buy some sausages' on internal:testid=[data-testid="todo-item"s] >> nth=1 >> internal:role=textbox[nam
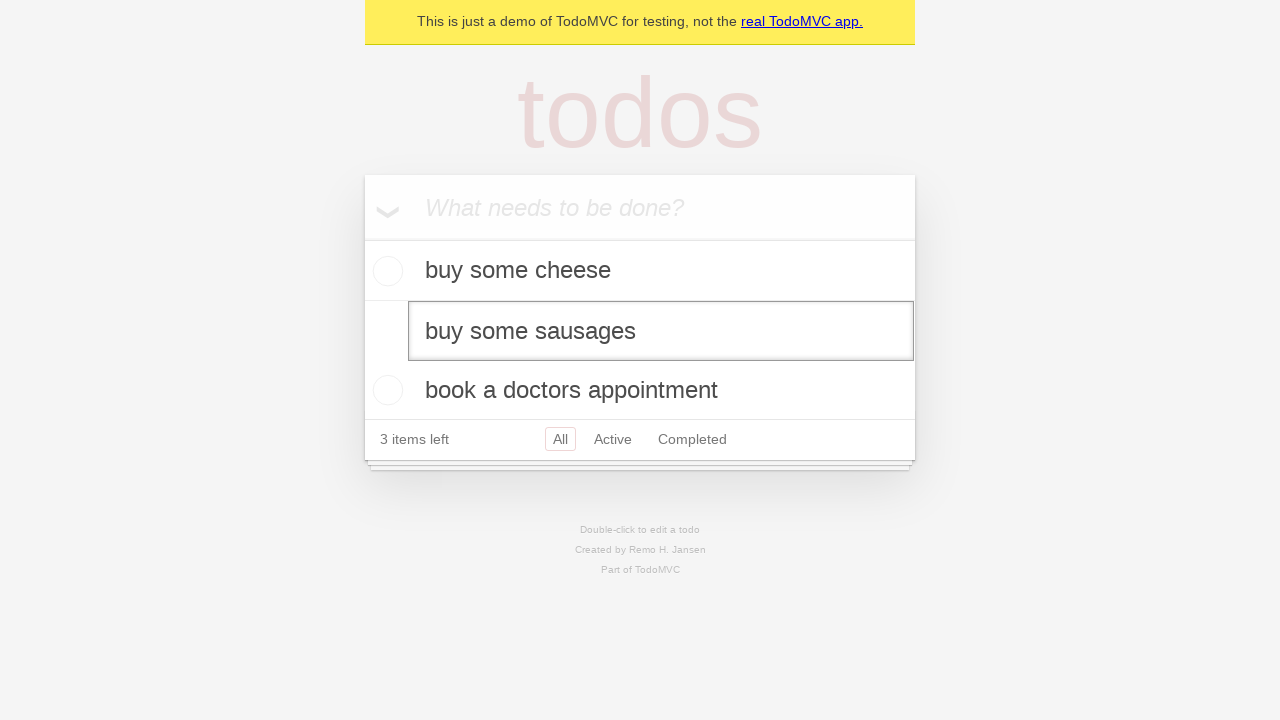

Pressed Escape to cancel edit and restore original text on internal:testid=[data-testid="todo-item"s] >> nth=1 >> internal:role=textbox[nam
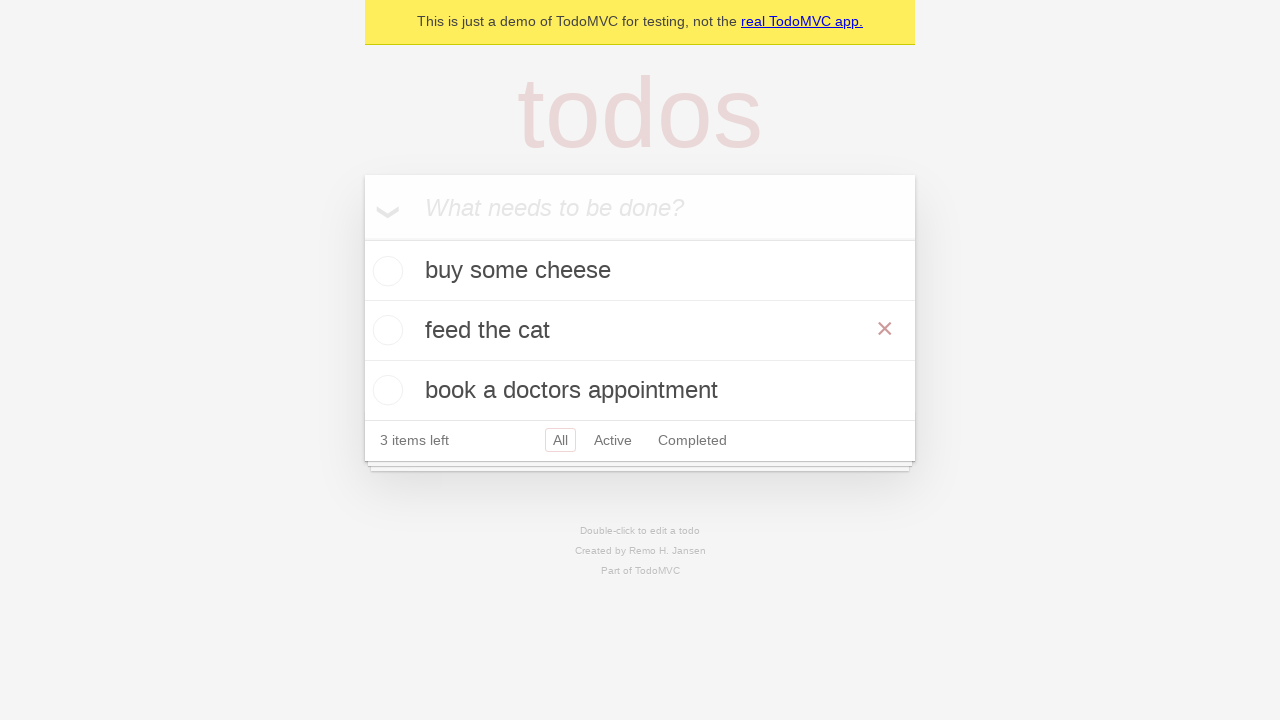

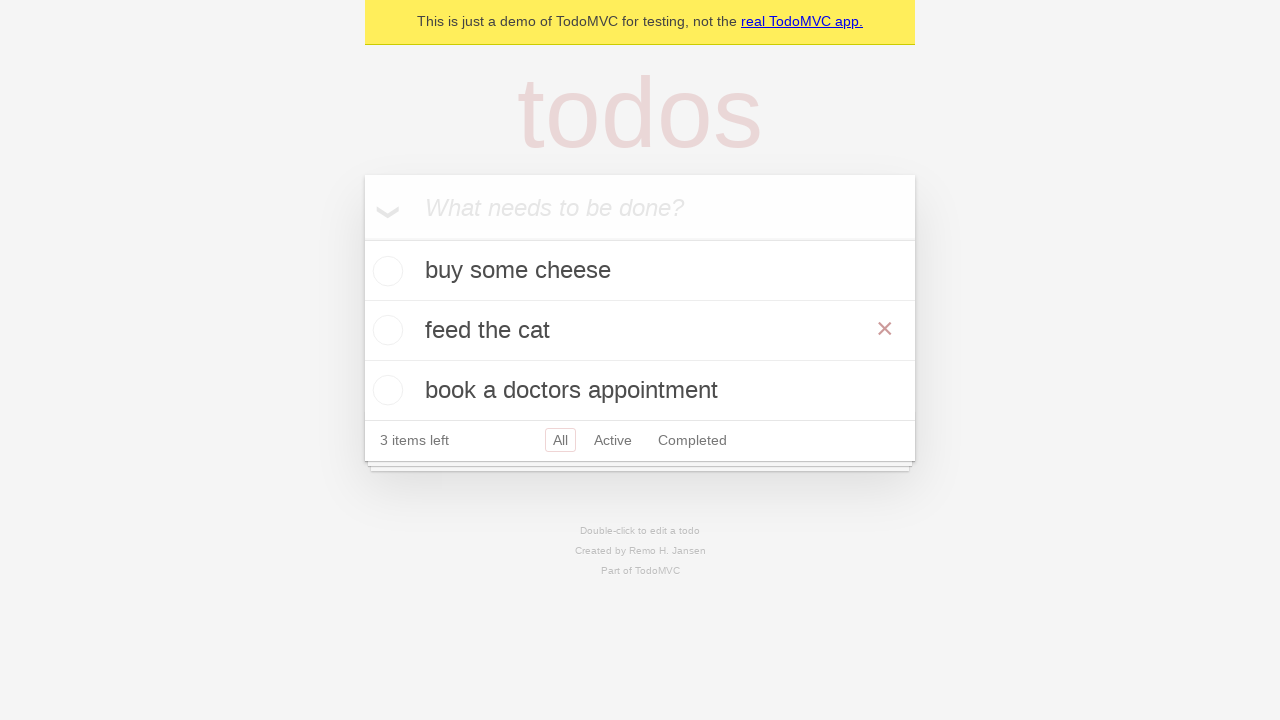